Tests checkbox functionality by locating and selecting a hamburger checkbox if not already selected

Starting URL: https://thefreerangetester.github.io/sandbox-automation-testing/

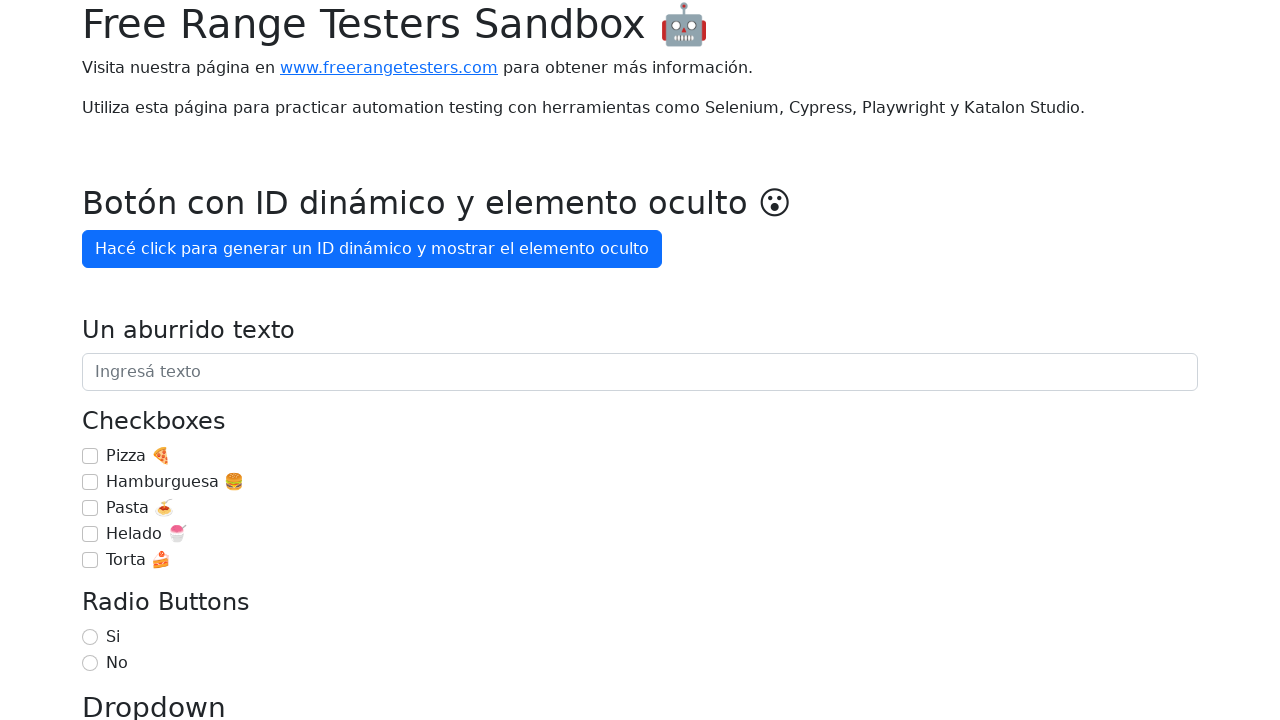

Located the checkbox container with class .mt-3
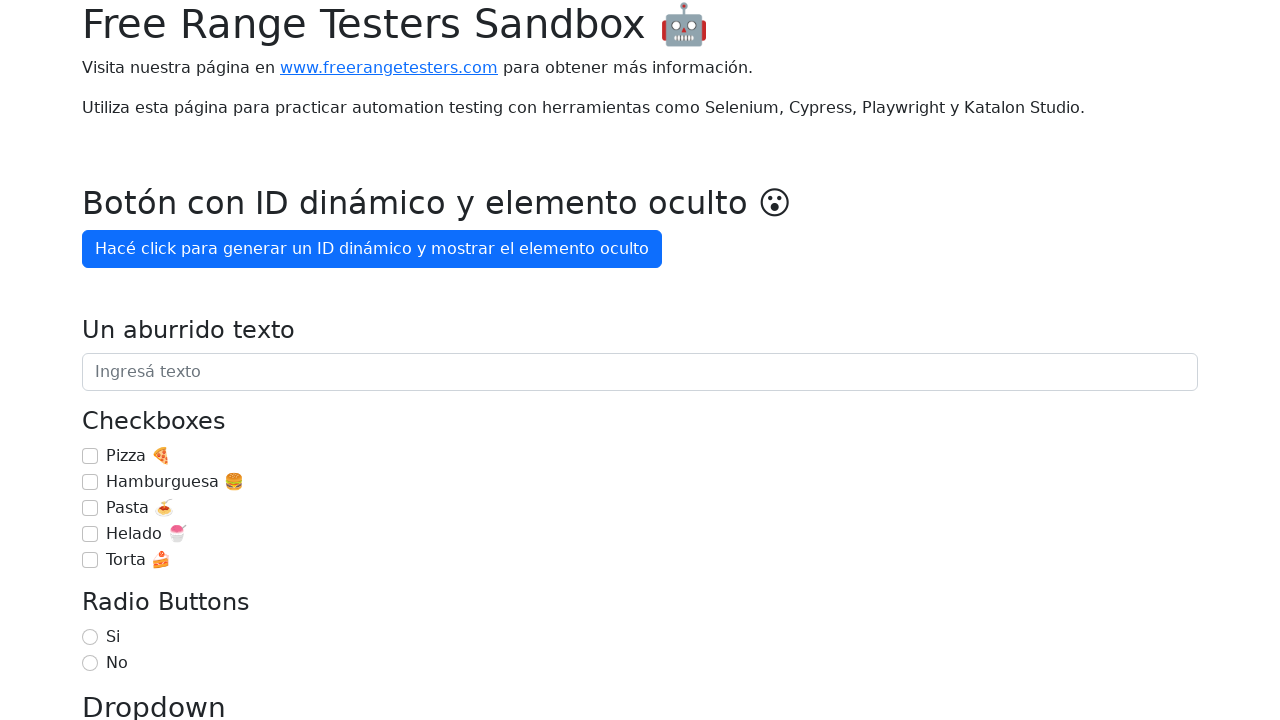

Located the hamburger checkbox with ID checkbox-1 within the container
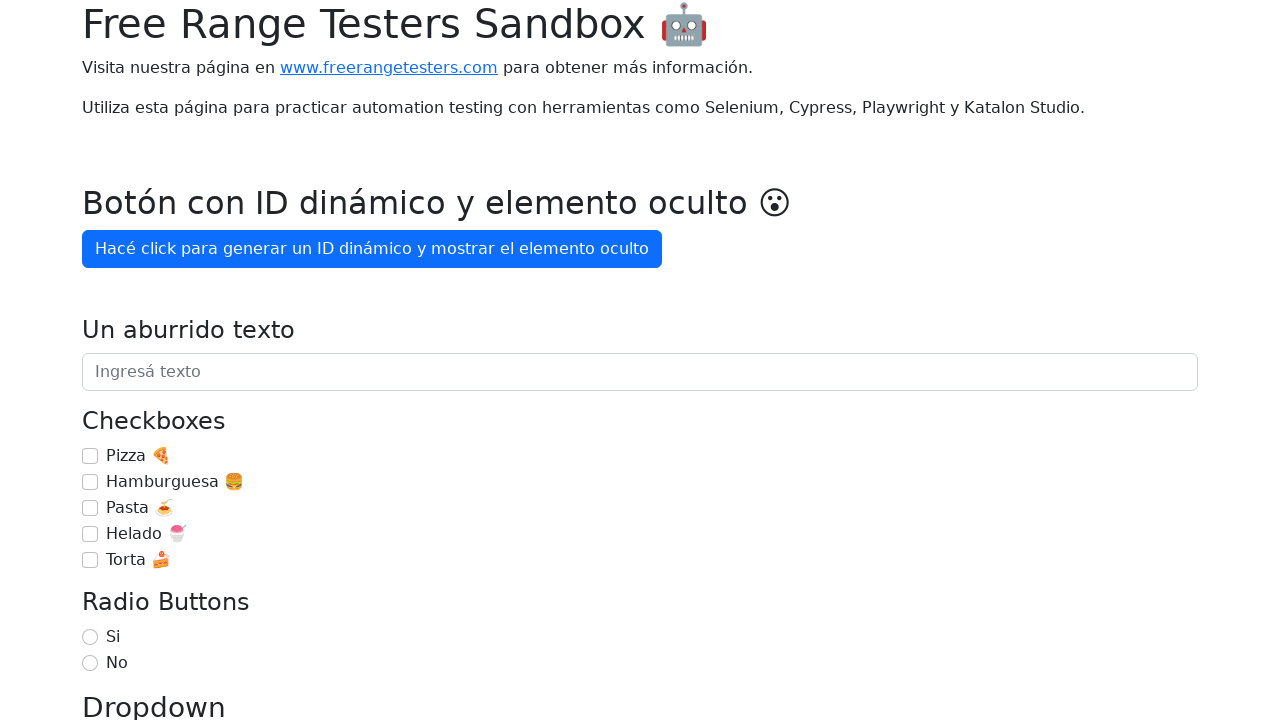

Checked if hamburger checkbox was already selected
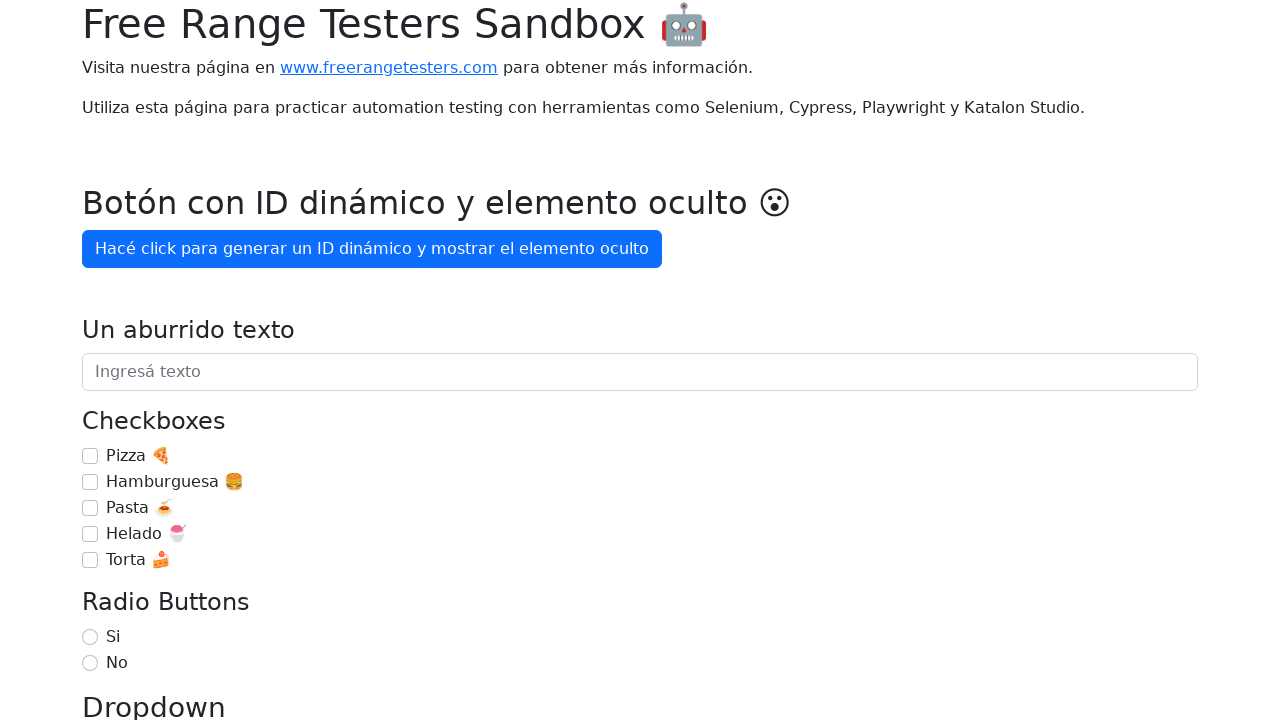

Clicked the hamburger checkbox to select it at (90, 482) on .mt-3 >> nth=0 >> #checkbox-1
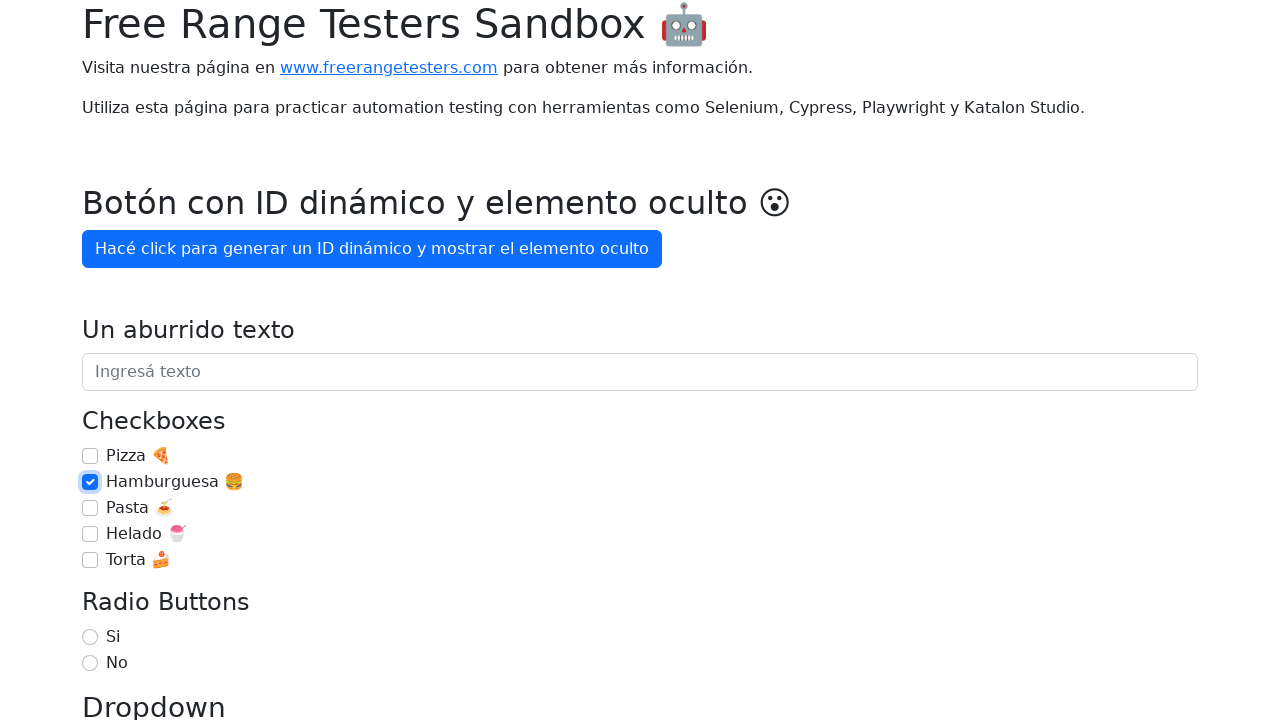

Verified that the hamburger checkbox is selected
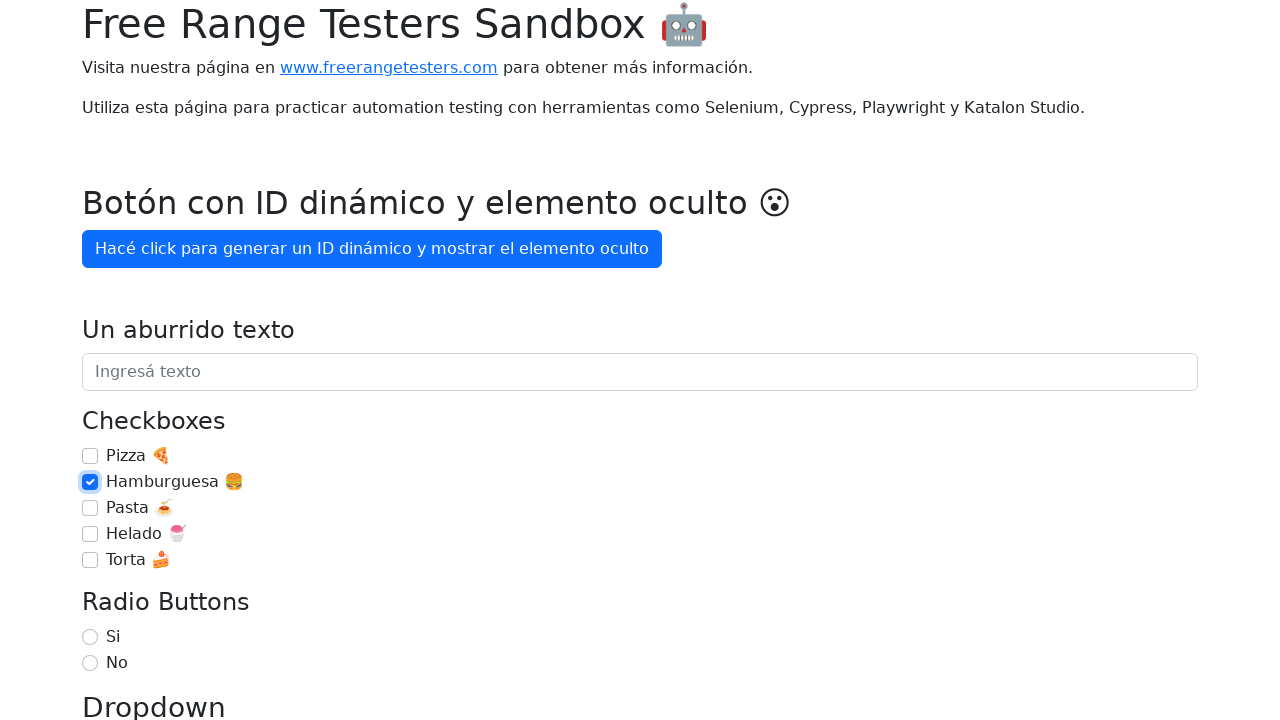

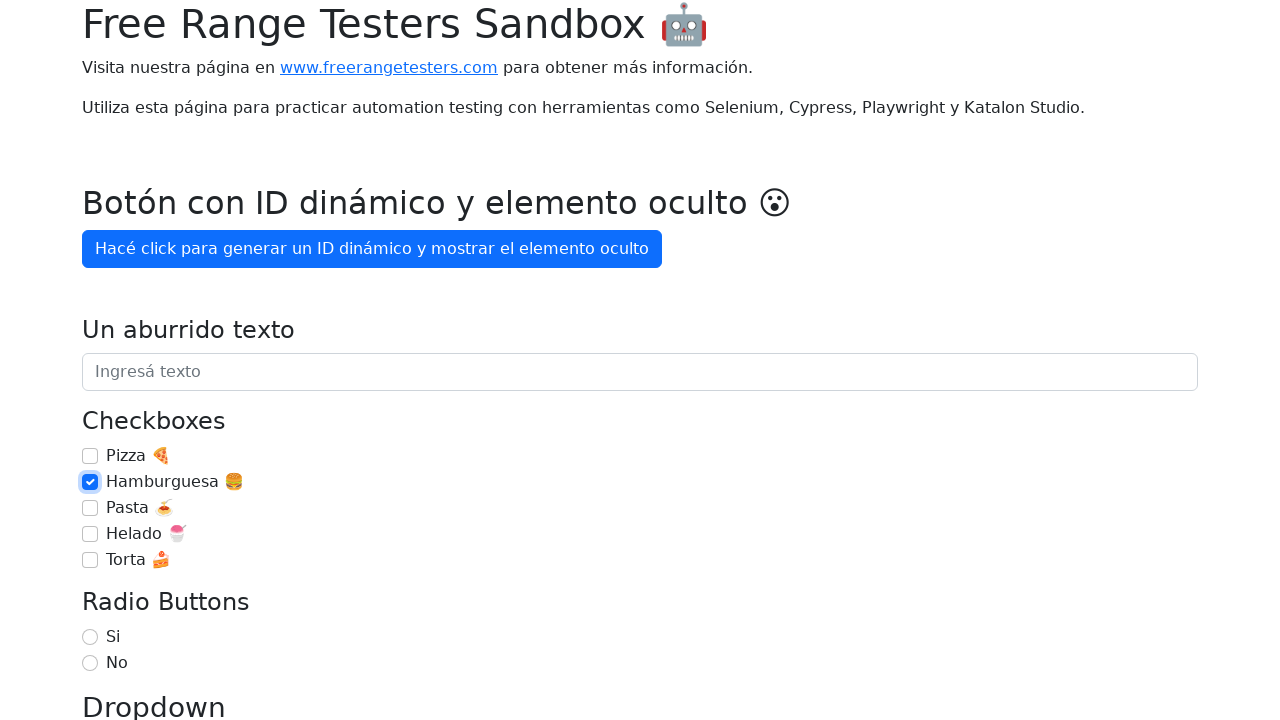